Navigates to W3Schools HTML tables tutorial page and verifies that the customers table is present with table rows and data cells

Starting URL: https://www.w3schools.com/html/html_tables.asp

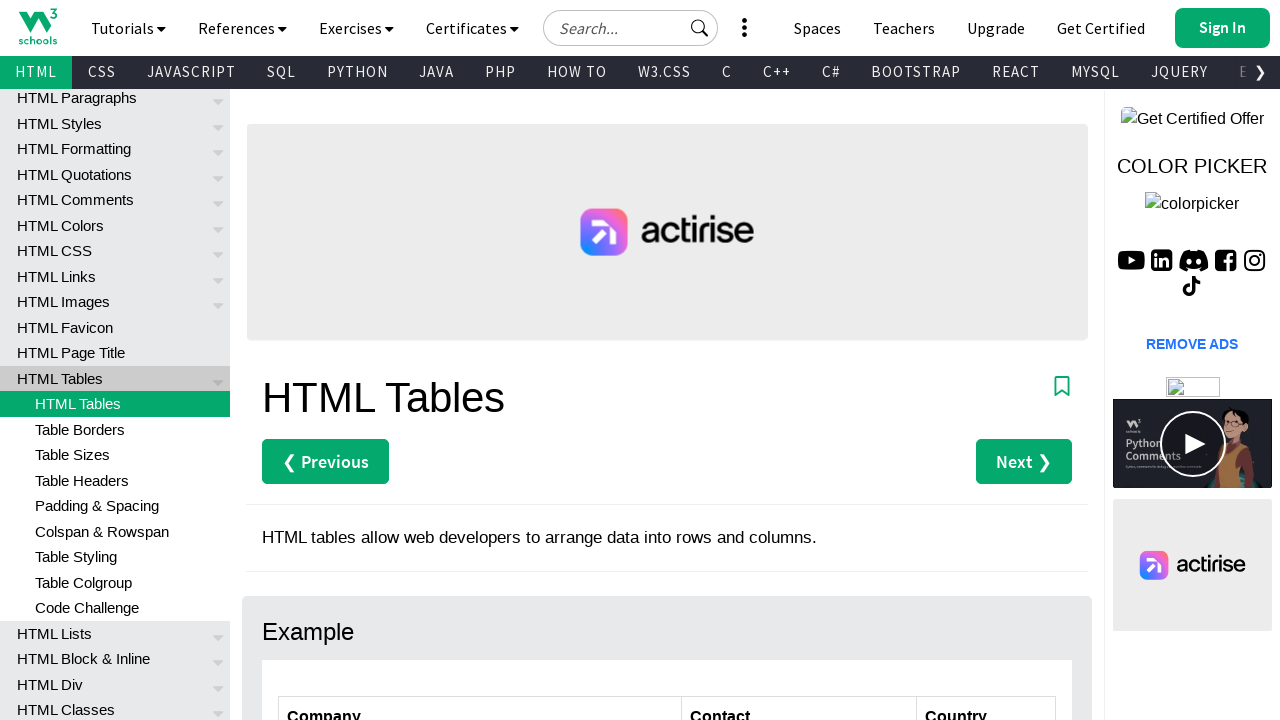

Navigated to W3Schools HTML tables tutorial page
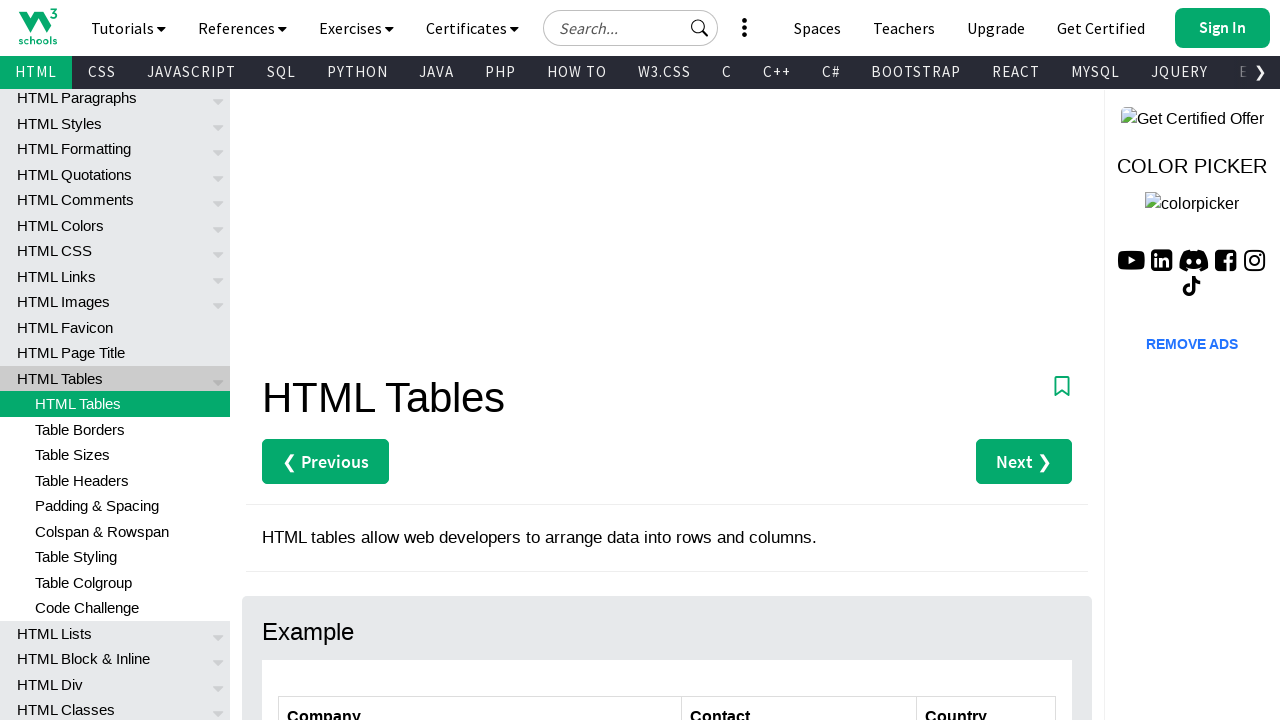

Customers table element is present on page
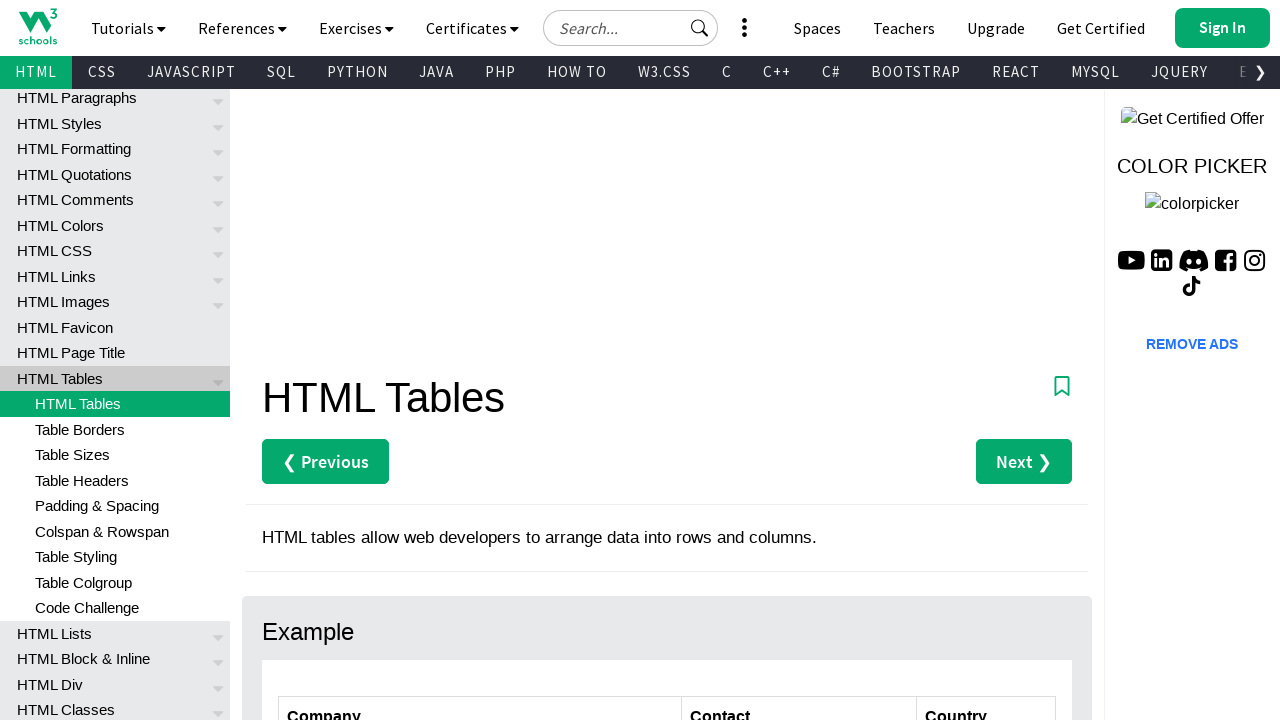

Located customers table and its rows
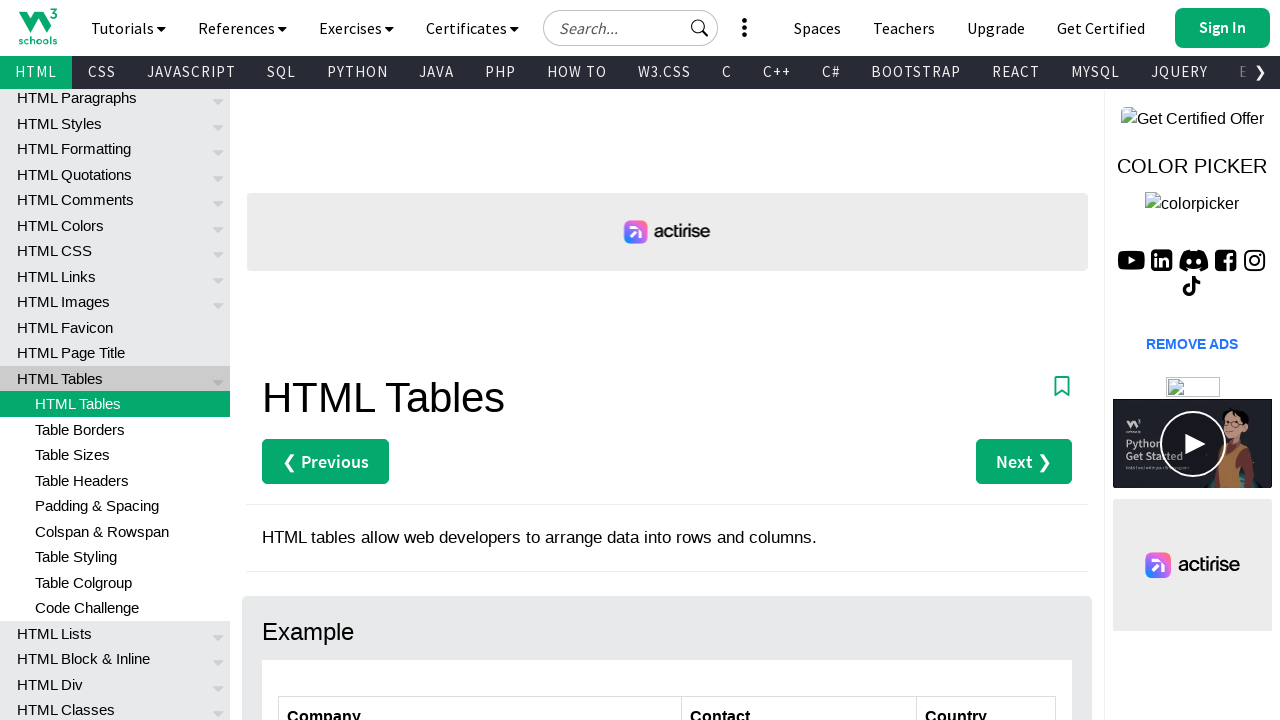

Verified that customers table contains rows
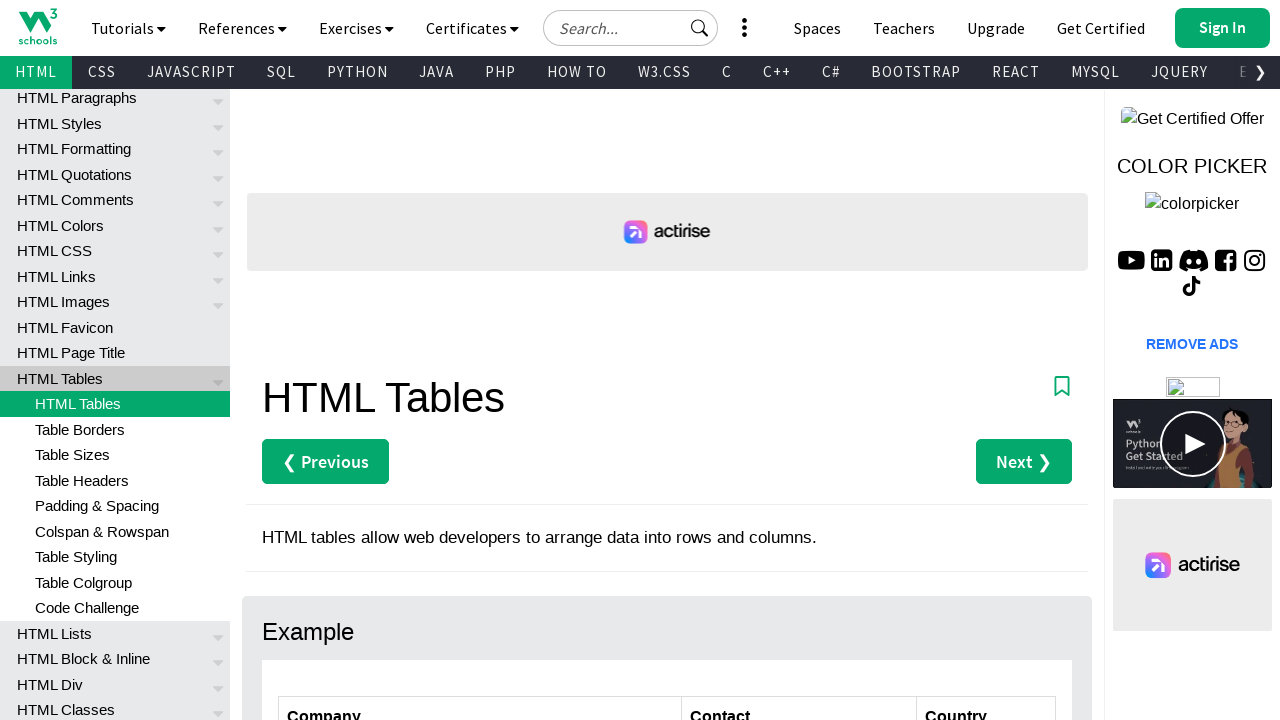

Located all data cells in customers table
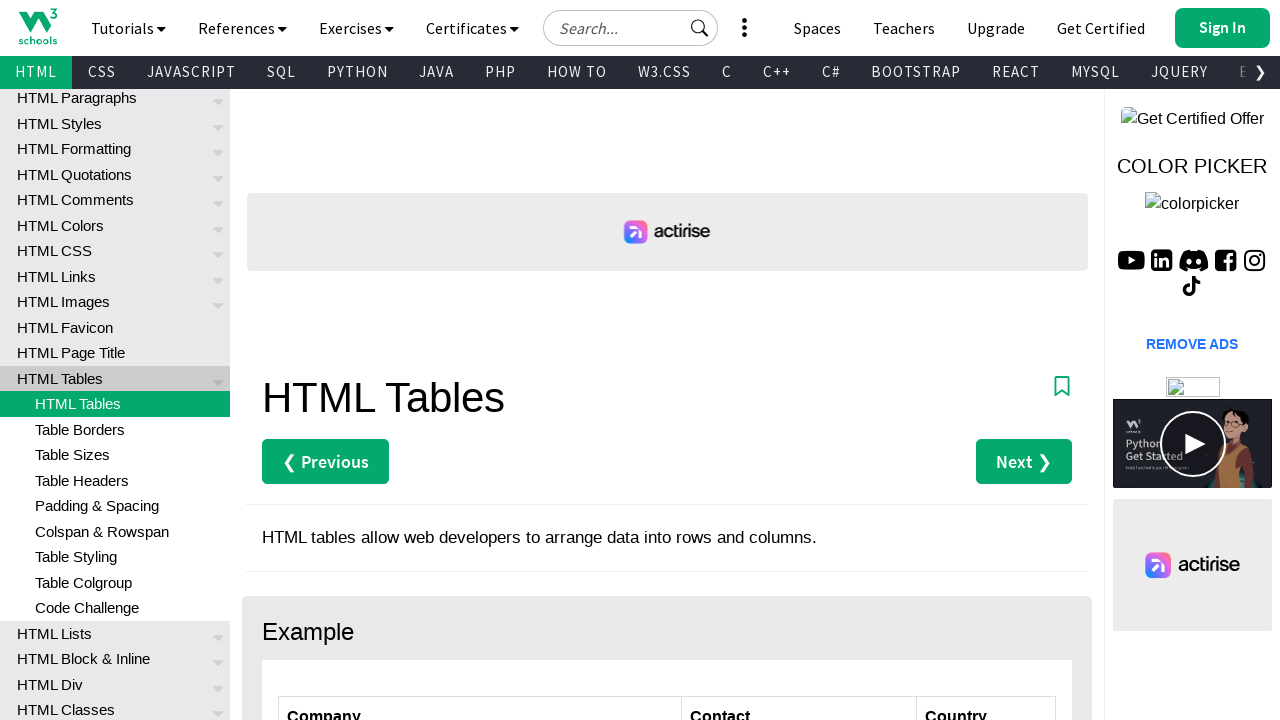

Verified that customers table contains data cells
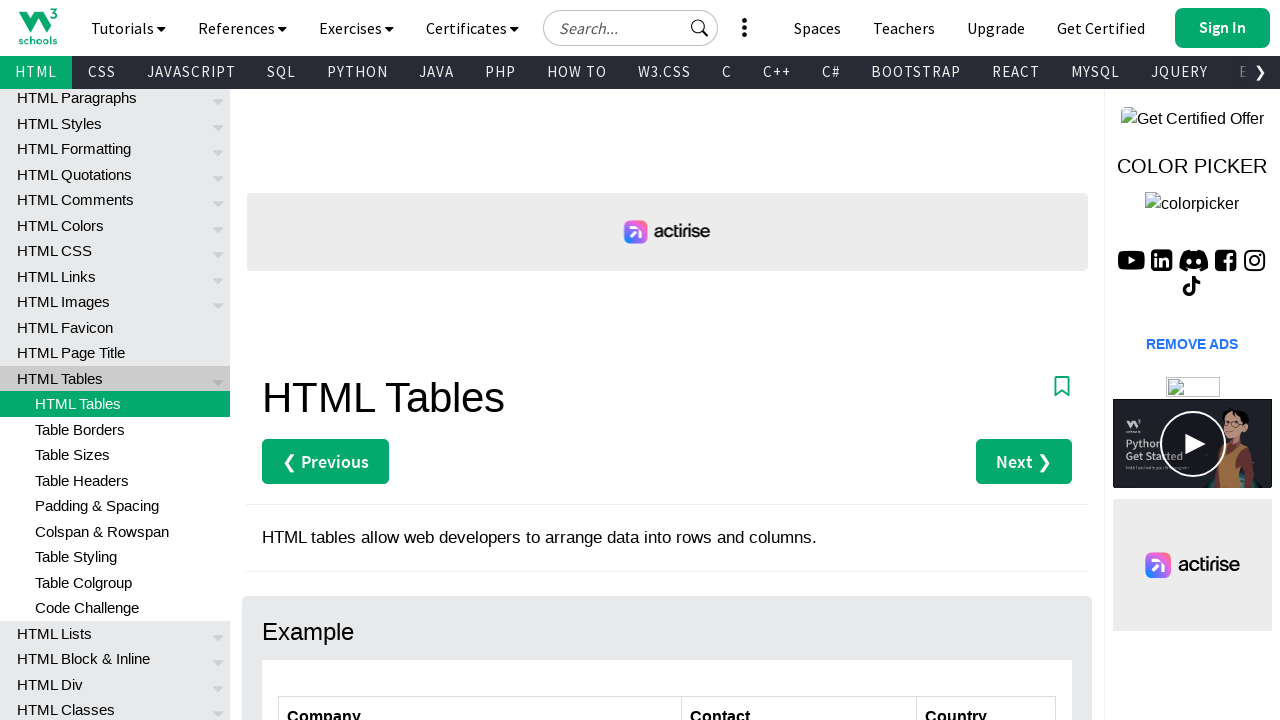

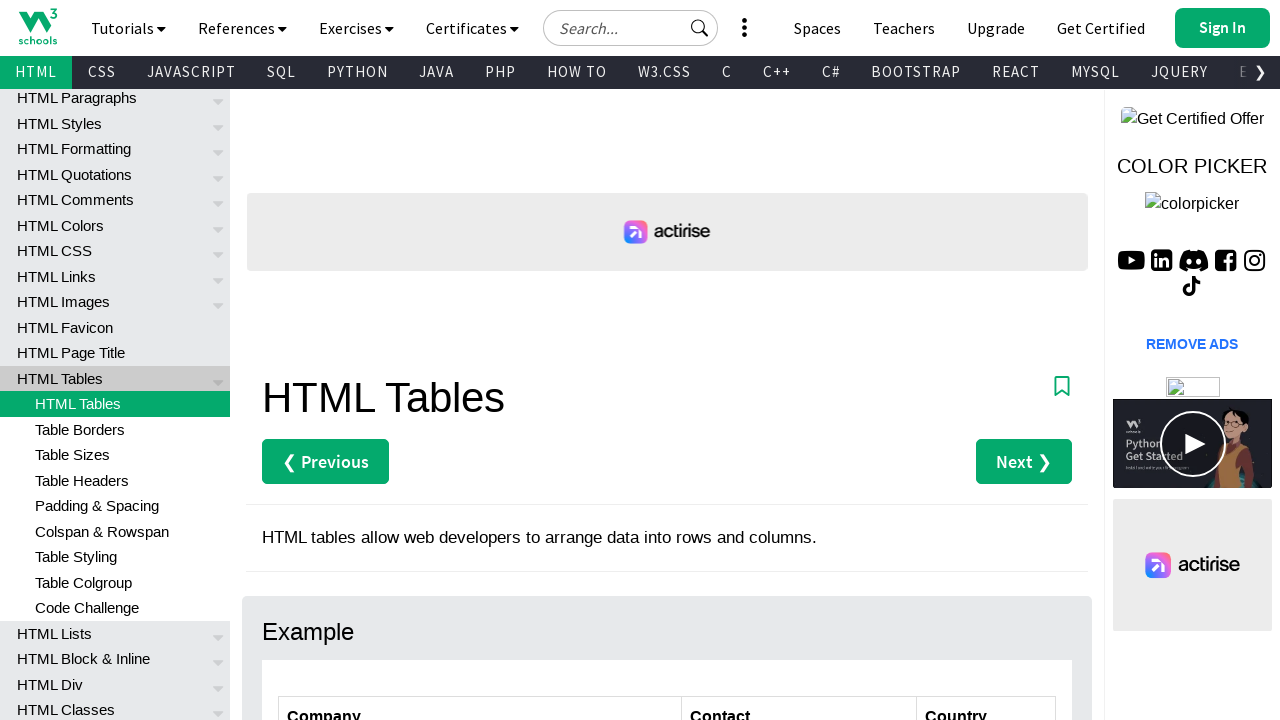